Tests Twitch search functionality by entering a search query and submitting it via Enter key or search button

Starting URL: https://www.twitch.tv/

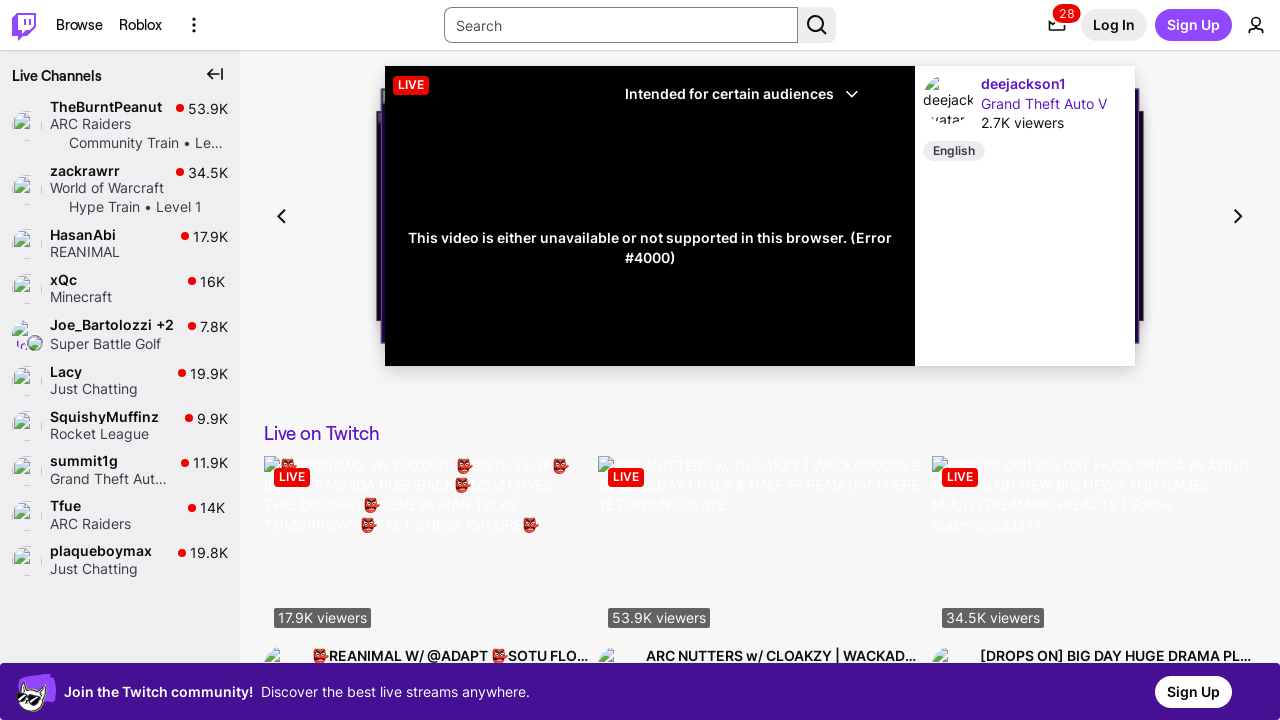

Filled Twitch search box with 'fast painting' on input[aria-label="Search Input"]
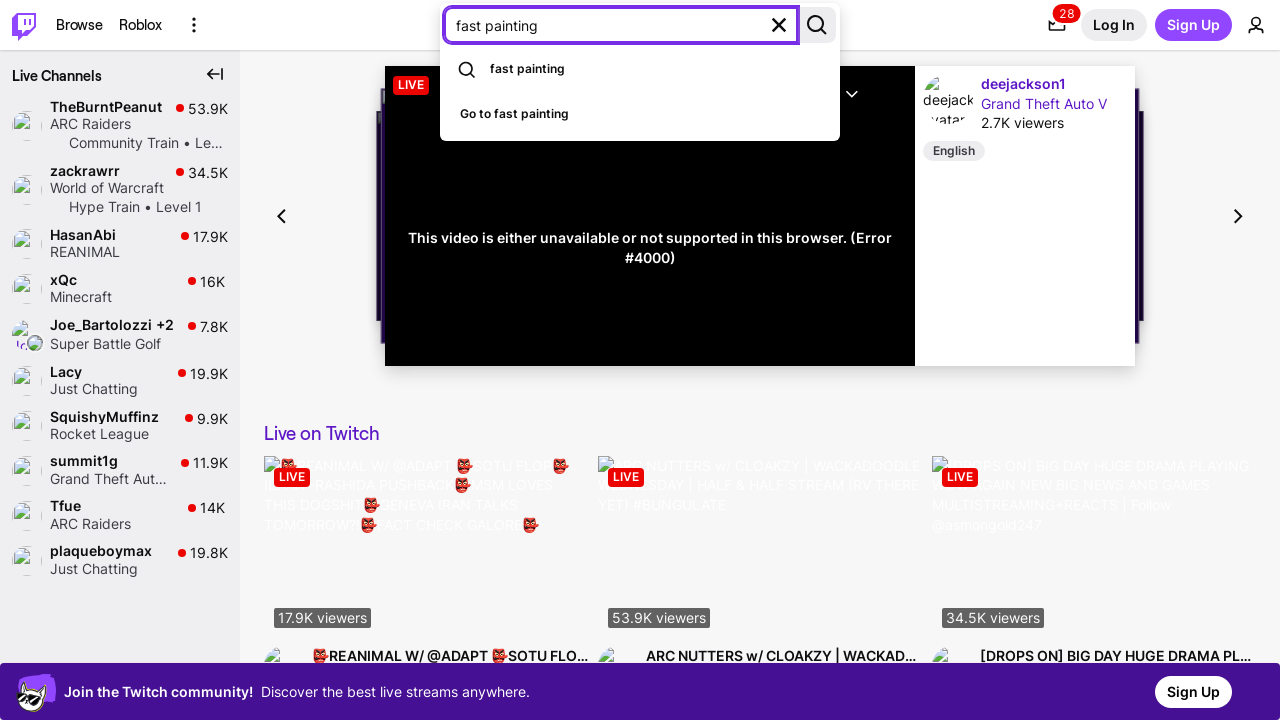

Submitted search query by pressing Enter on input[aria-label="Search Input"]
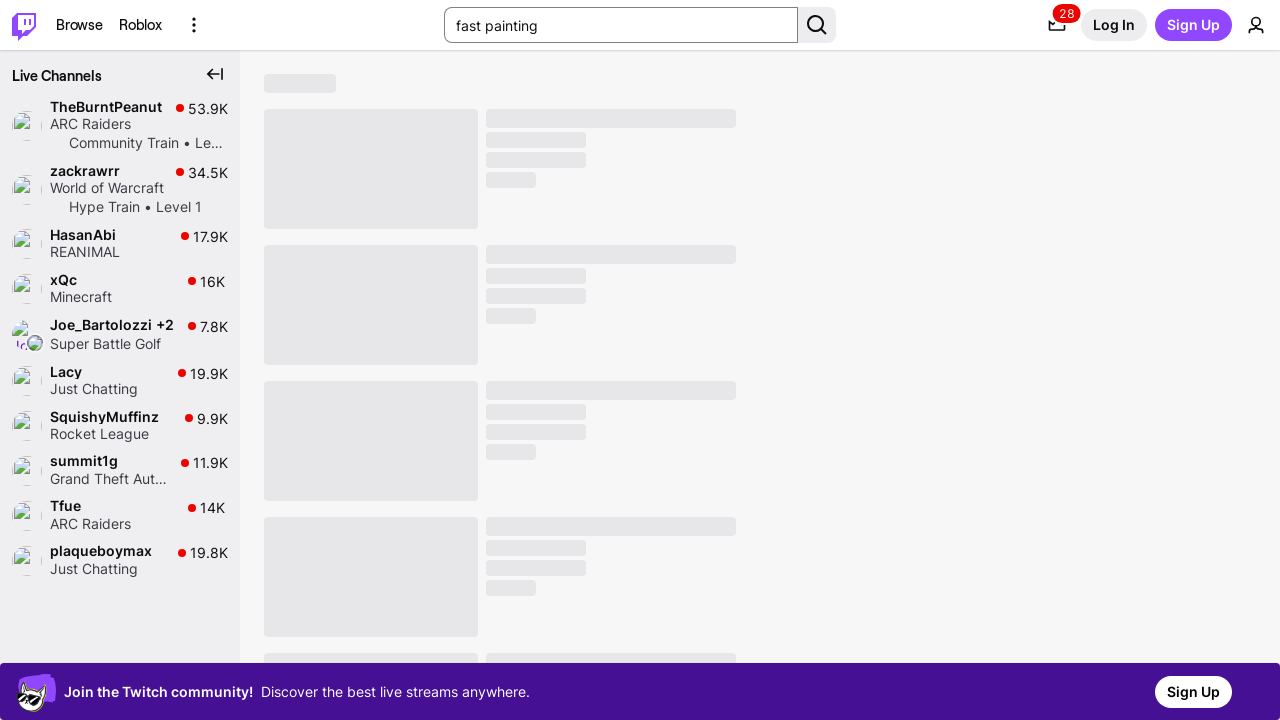

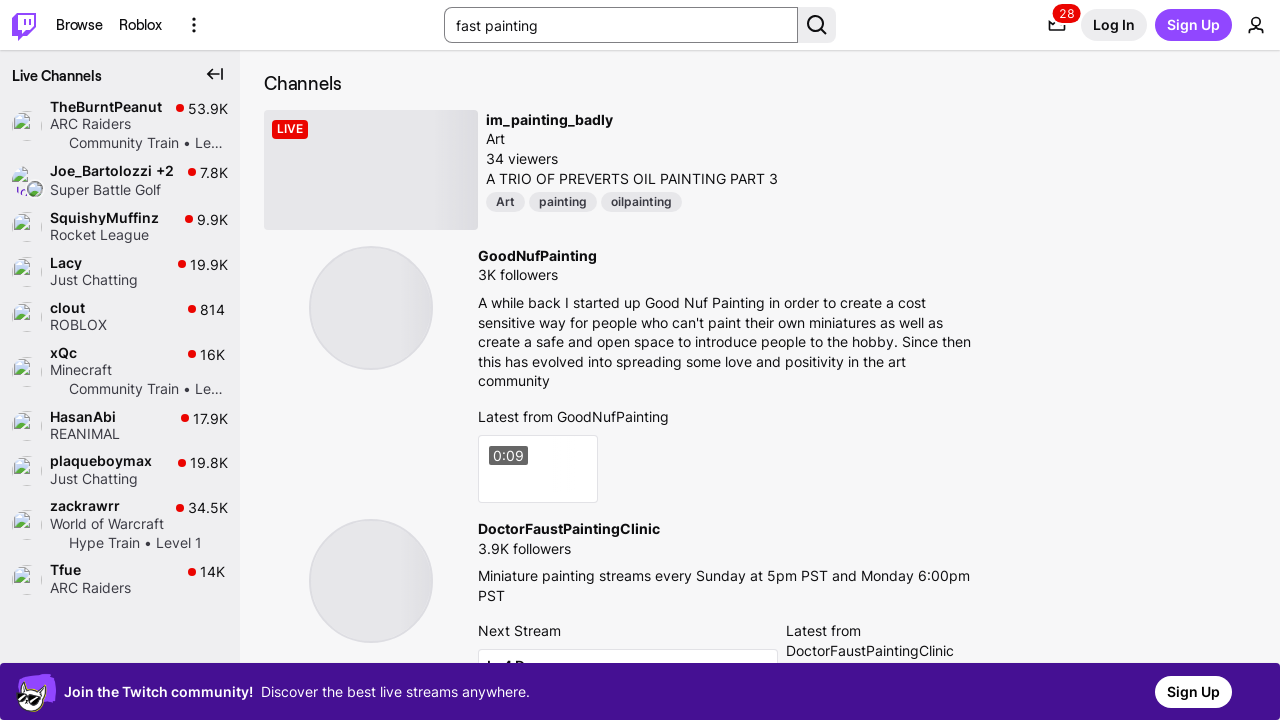